Tests dynamic checkbox control by verifying its initial state and toggling it

Starting URL: https://training-support.net/webelements/dynamic-controls

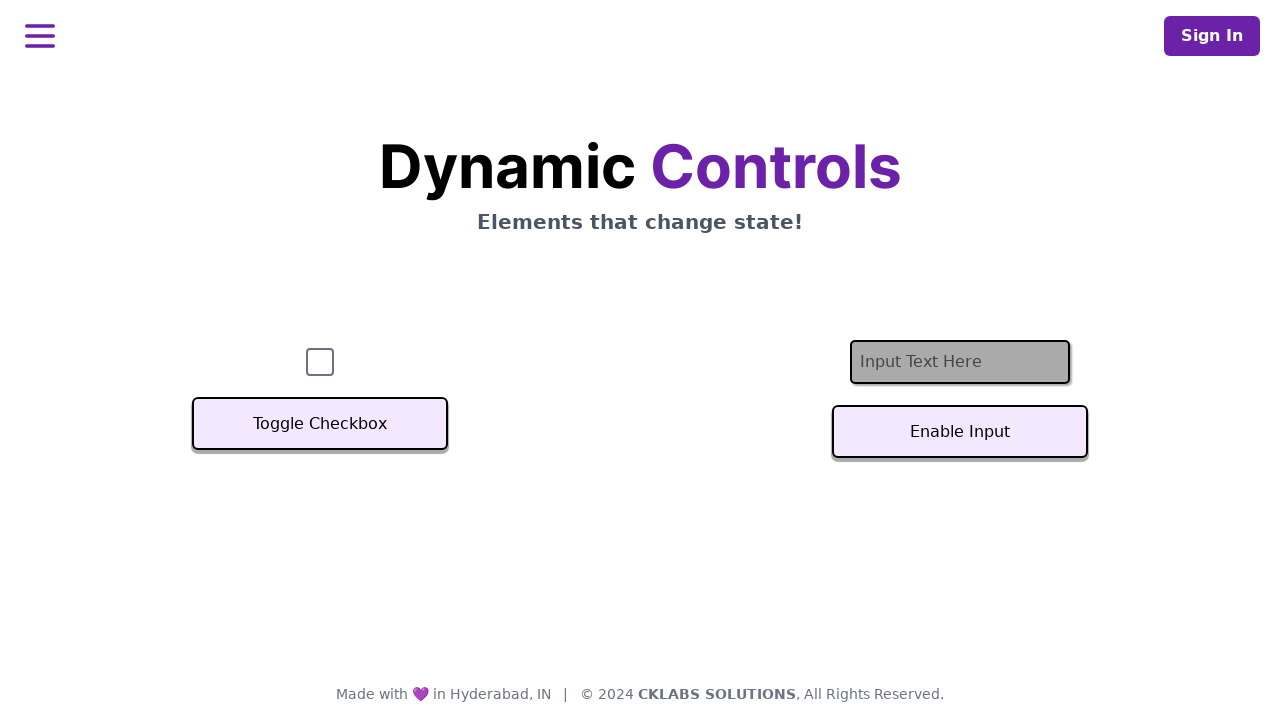

Navigated to dynamic controls page
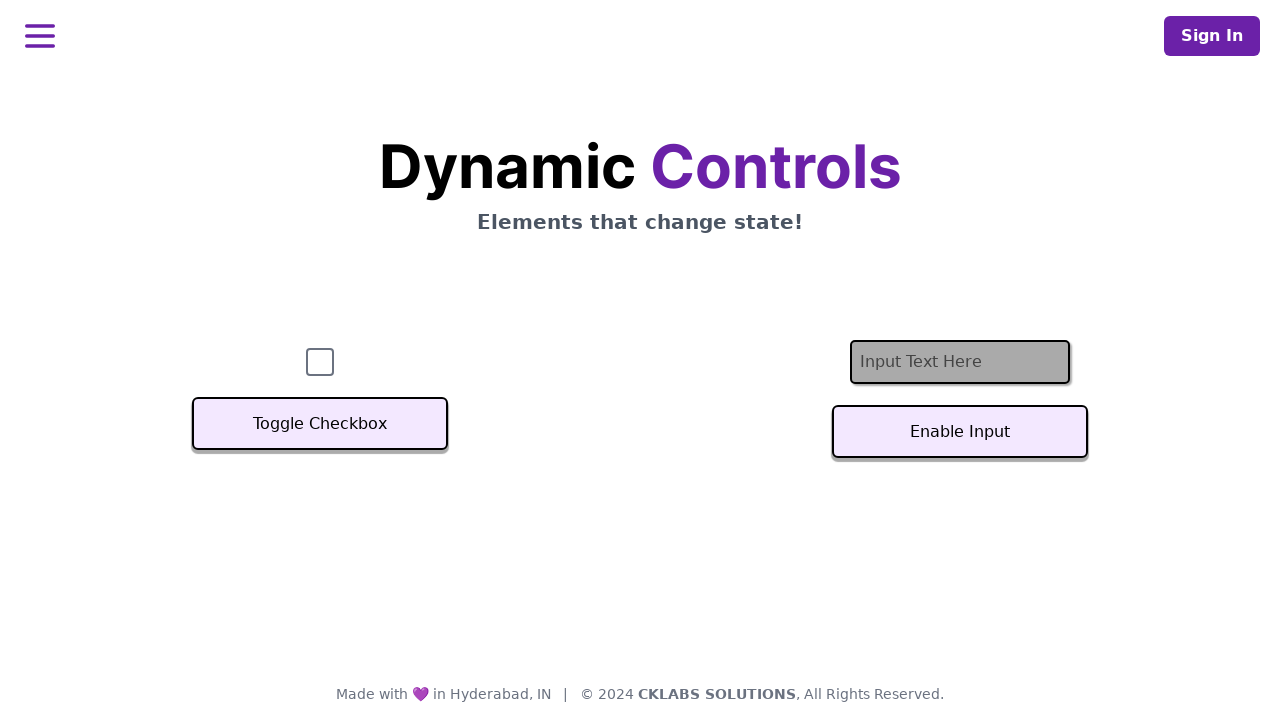

Clicked the checkbox to toggle its state at (320, 362) on #checkbox
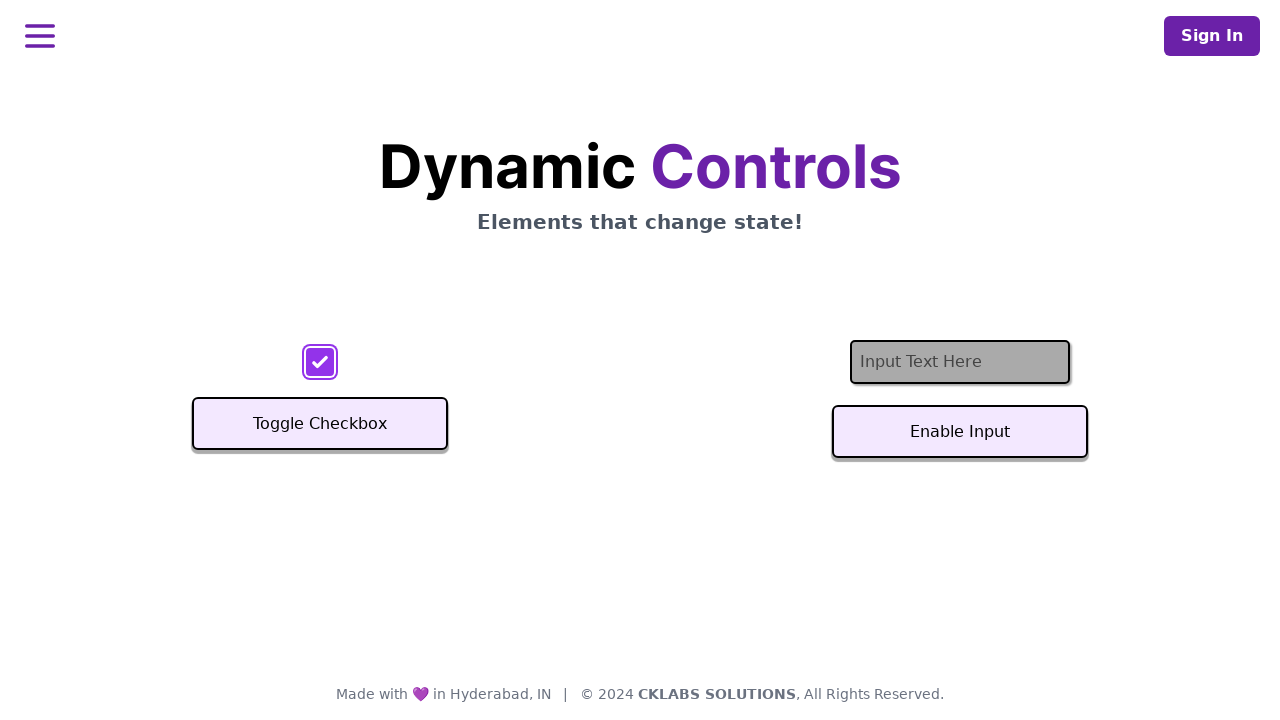

Located checkbox element
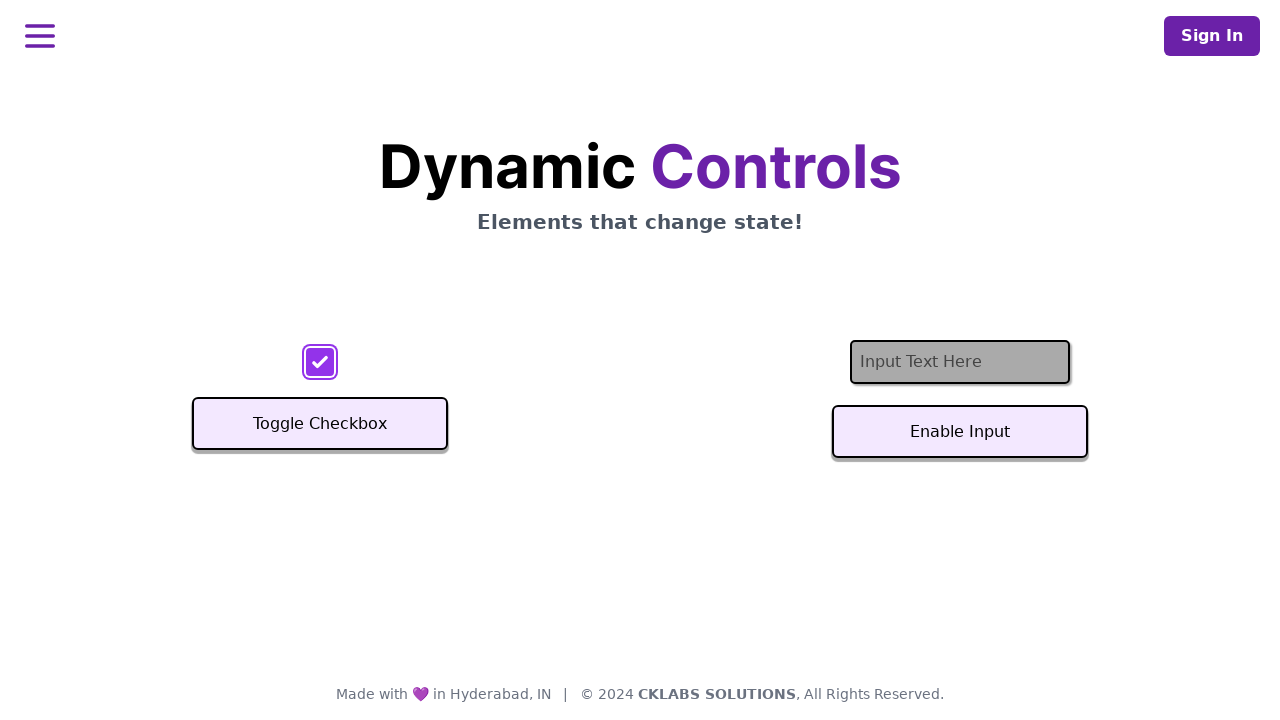

Verified checkbox state: True
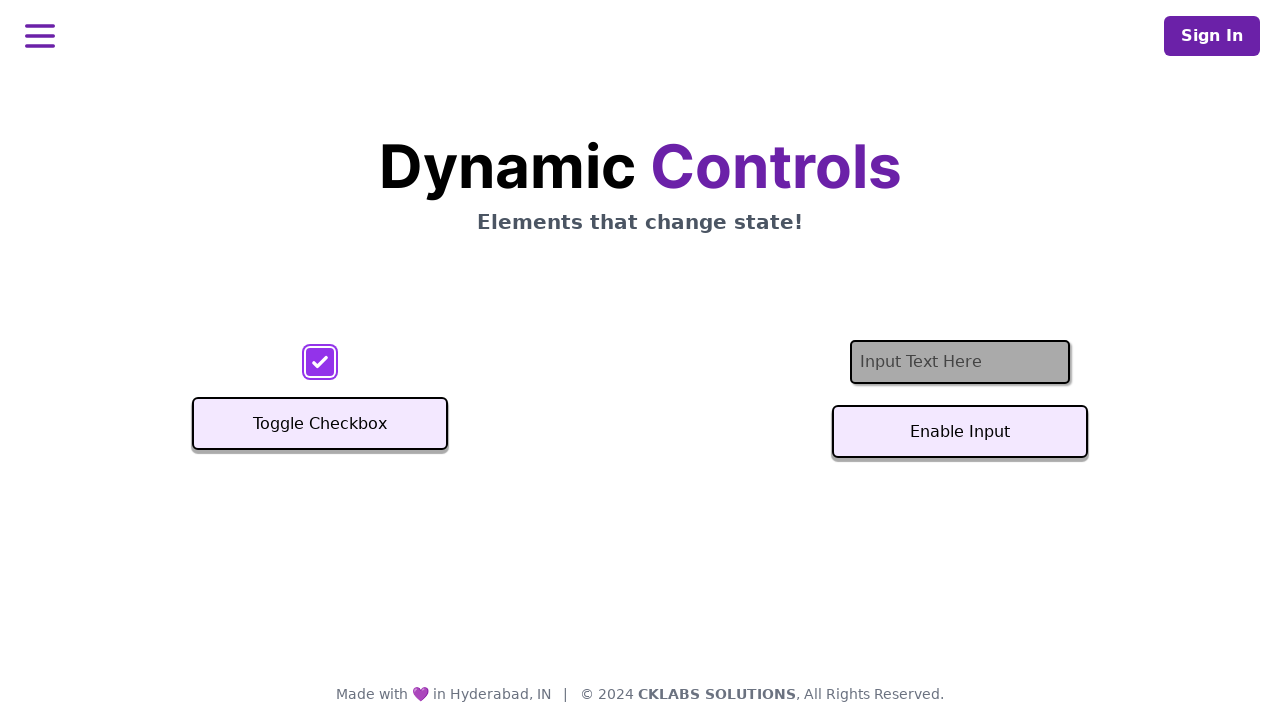

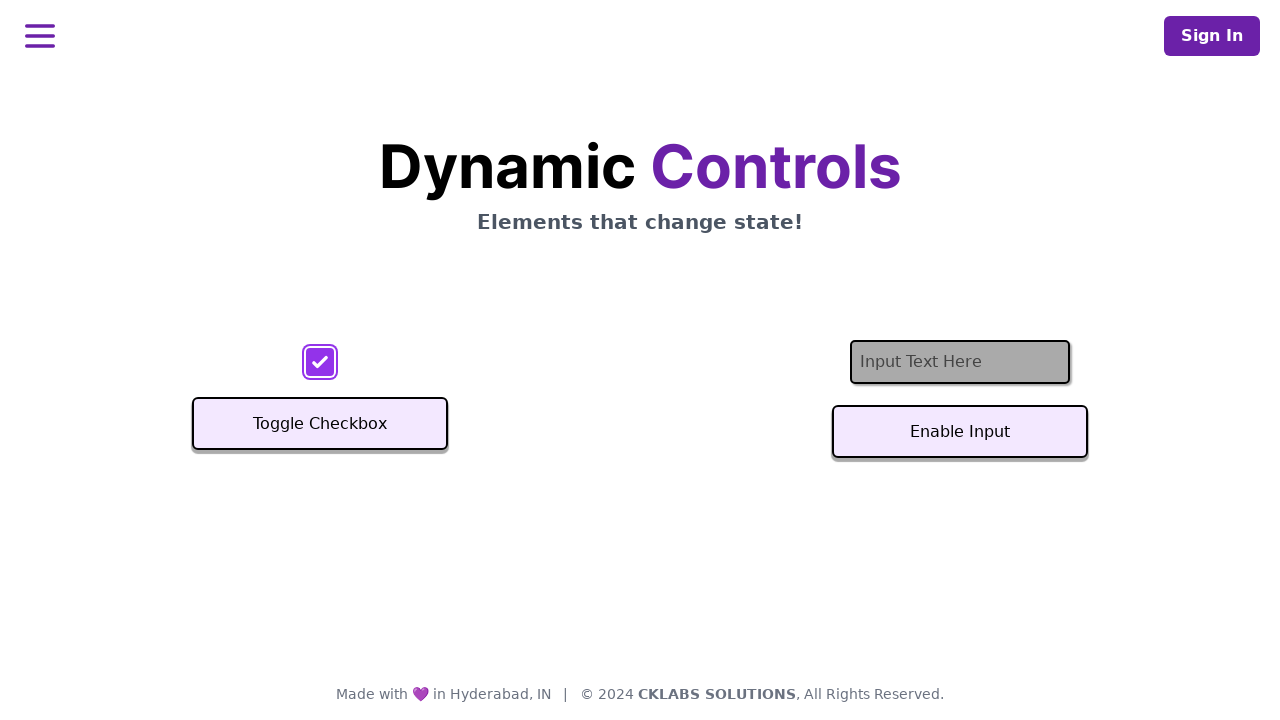